Tests dropdown functionality on a registration form by validating year and month dropdowns, checking if they allow multiple selections, and verifying that options are in the correct order

Starting URL: https://demo.automationtesting.in/Register.html

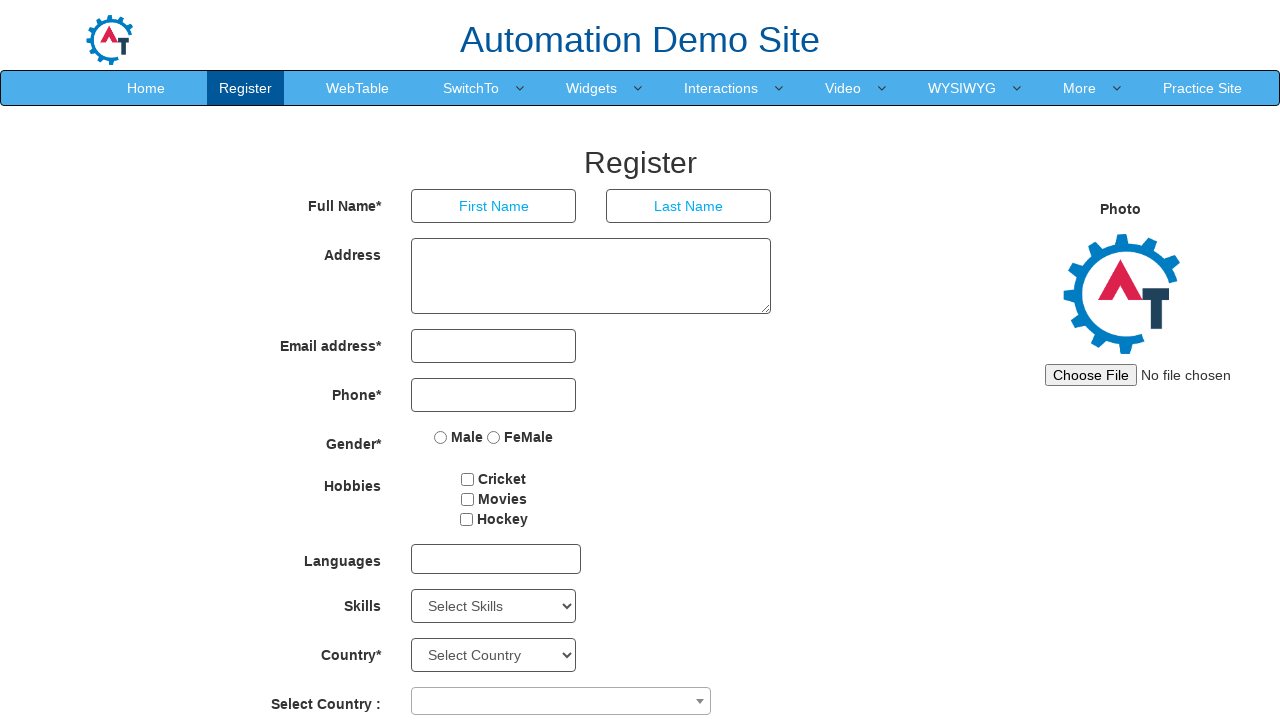

Located year dropdown element
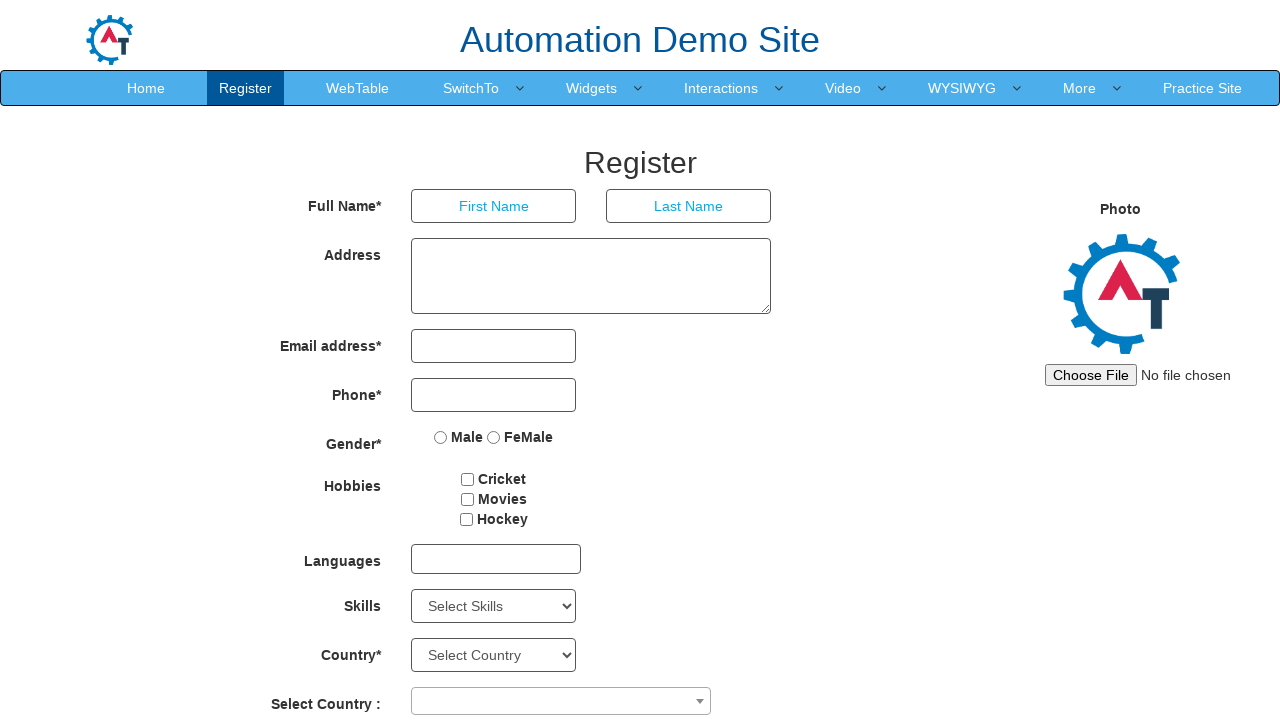

Retrieved all year dropdown options (count: 101)
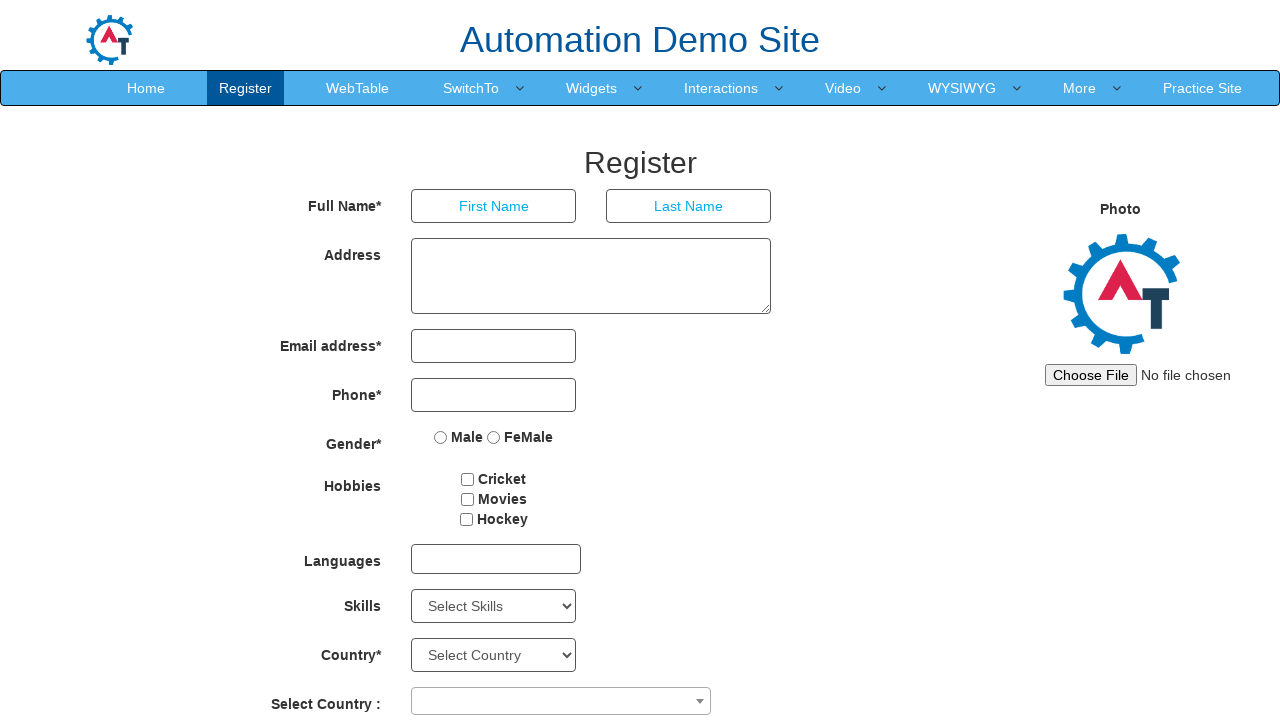

Selected year option at index 1: 1916 on #yearbox
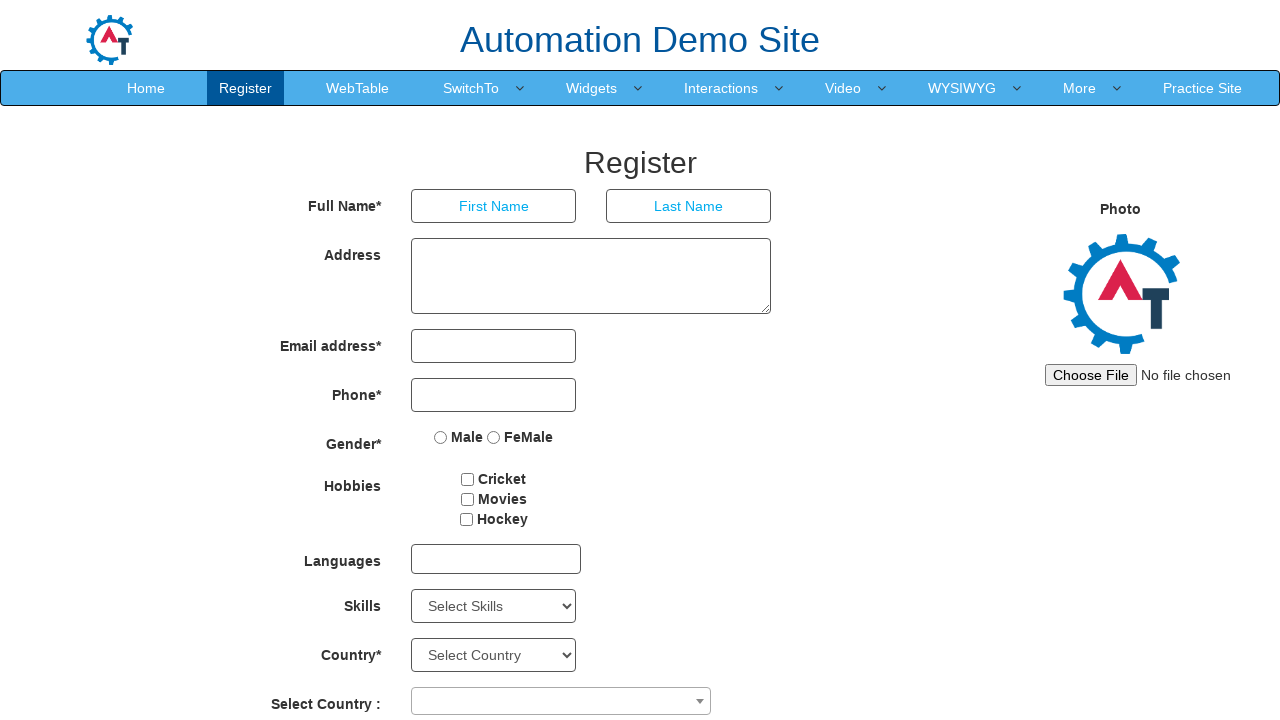

Selected year option at index 2: 1917 on #yearbox
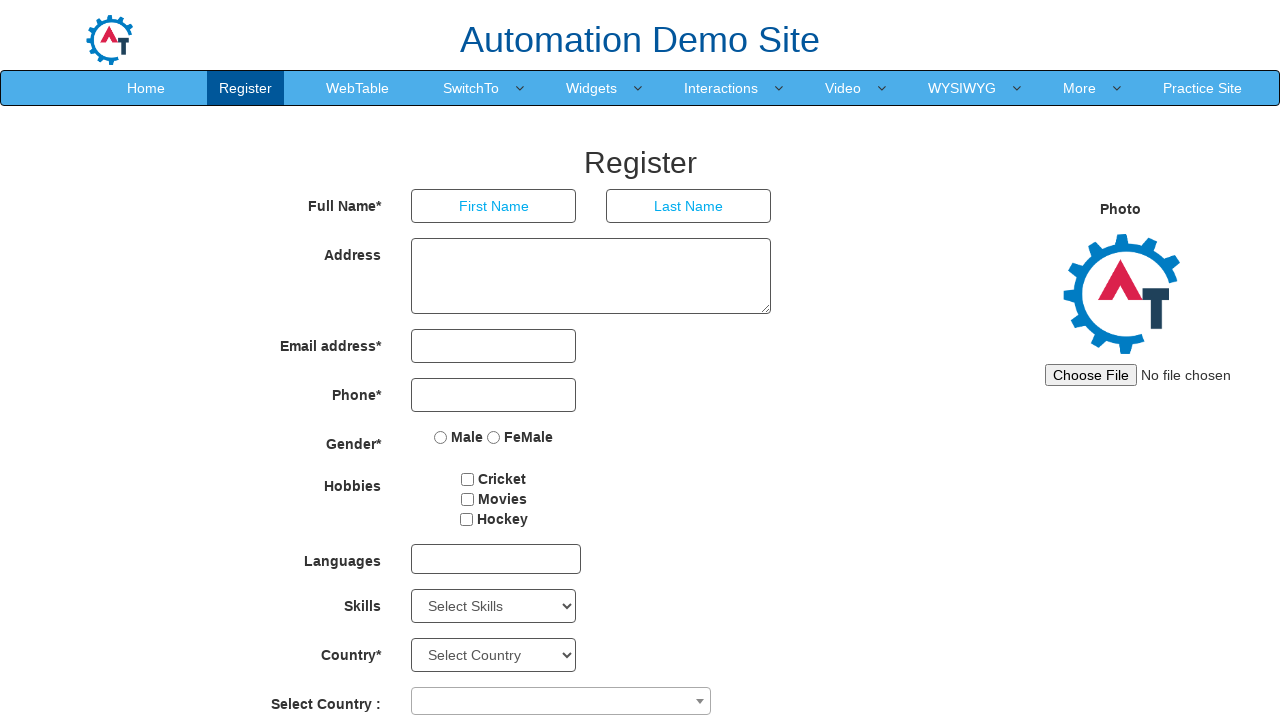

Selected year option at index 3: 1918 on #yearbox
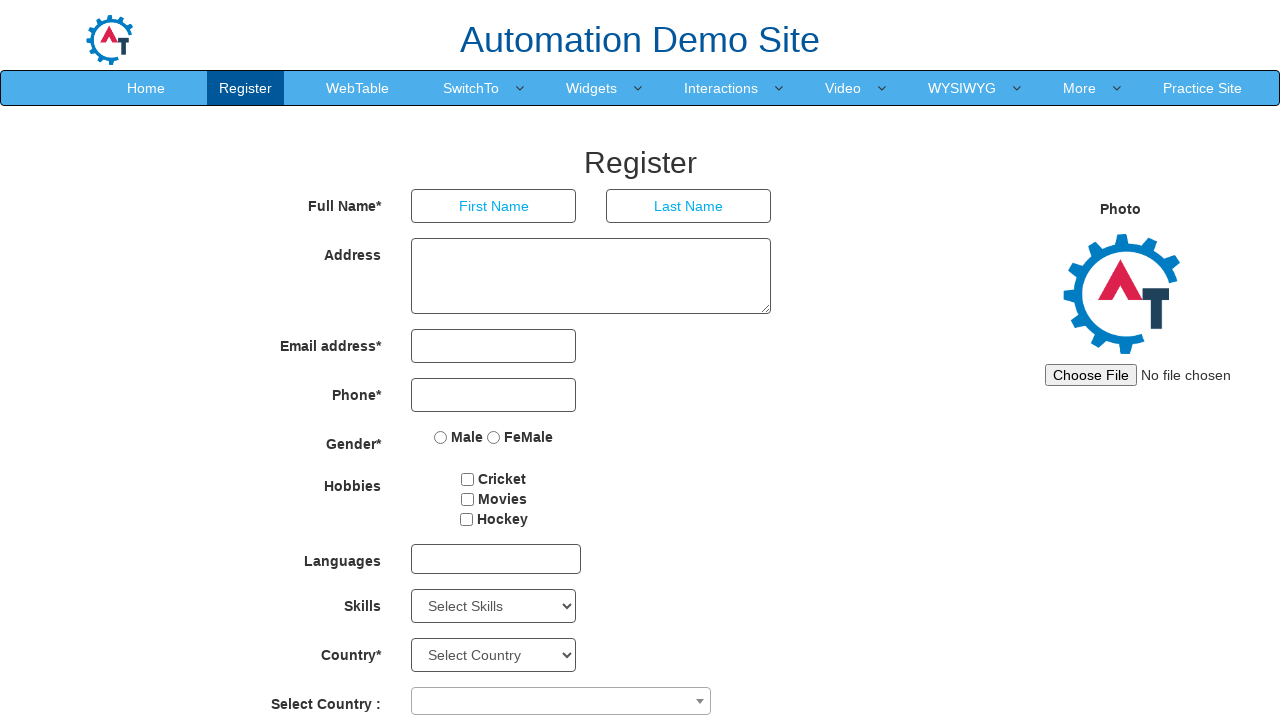

Extracted all year values from dropdown: [1916, 1917, 1918, 1919, 1920, 1921, 1922, 1923, 1924, 1925, 1926, 1927, 1928, 1929, 1930, 1931, 1932, 1933, 1934, 1935, 1936, 1937, 1938, 1939, 1940, 1941, 1942, 1943, 1944, 1945, 1946, 1947, 1948, 1949, 1950, 1951, 1952, 1953, 1954, 1955, 1956, 1957, 1958, 1959, 1960, 1961, 1962, 1963, 1964, 1965, 1966, 1967, 1968, 1969, 1970, 1971, 1972, 1973, 1974, 1975, 1976, 1977, 1978, 1979, 1980, 1981, 1982, 1983, 1984, 1985, 1986, 1987, 1988, 1989, 1990, 1991, 1992, 1993, 1994, 1995, 1996, 1997, 1998, 1999, 2000, 2001, 2002, 2003, 2004, 2005, 2006, 2007, 2008, 2009, 2010, 2011, 2012, 2013, 2014, 2015]
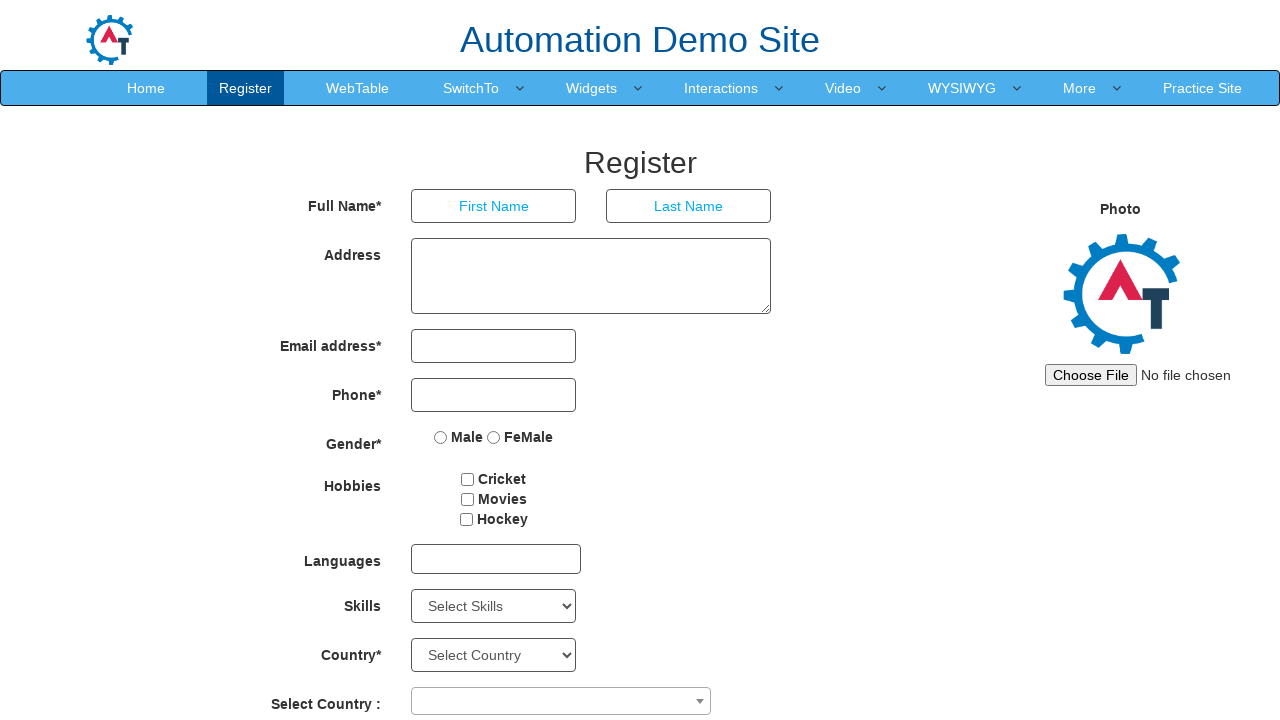

Verified year options are in ascending order: True
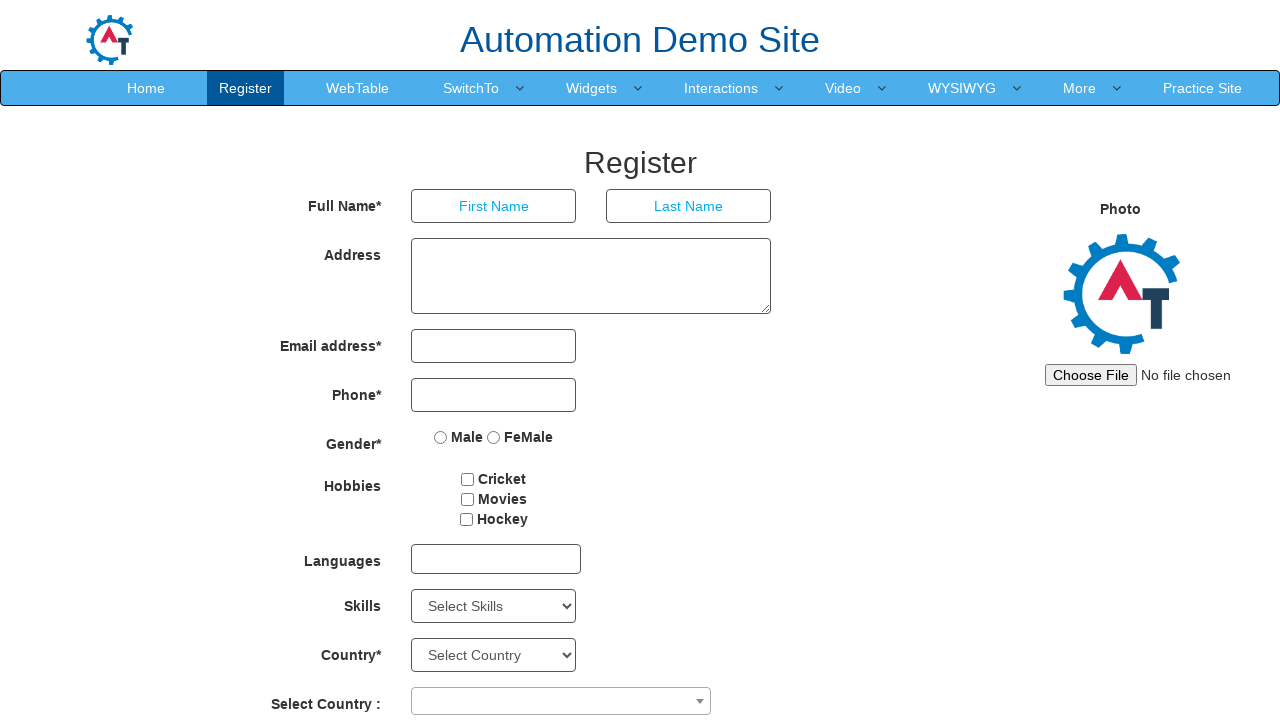

Located month dropdown element
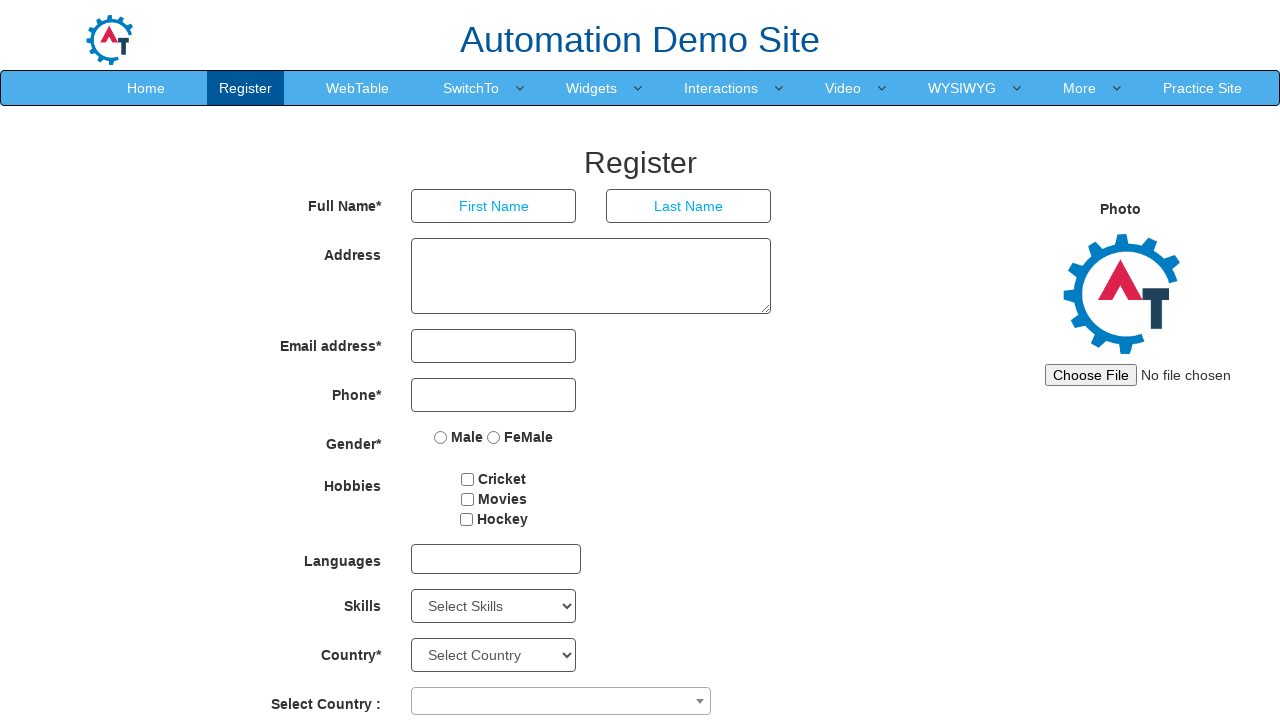

Retrieved all month dropdown options (count: 13)
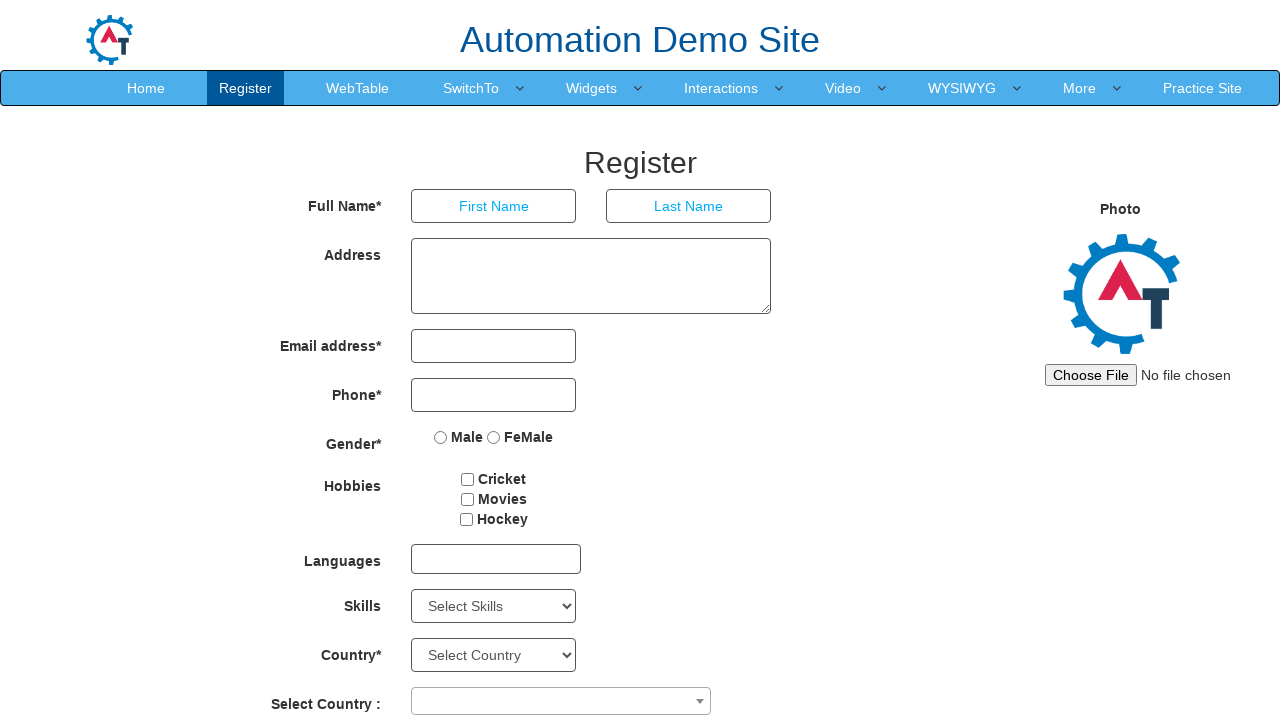

Selected month option at index 1: January on select[placeholder='Month']
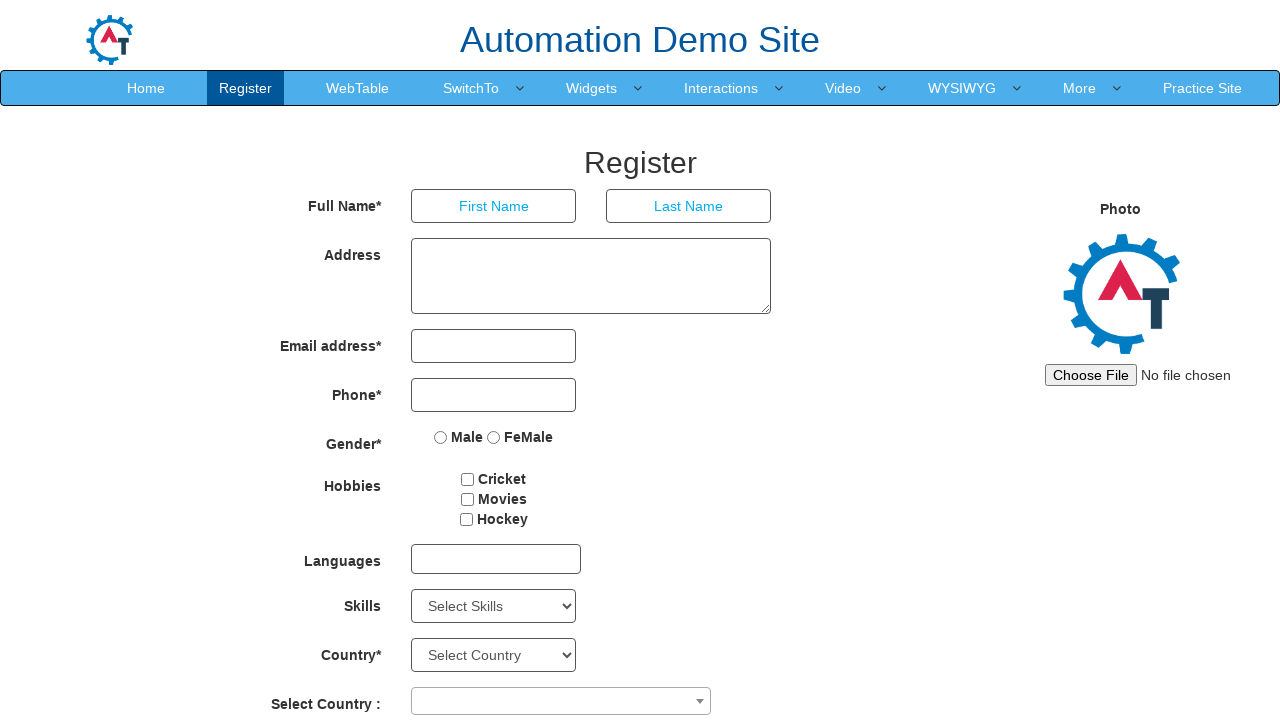

Selected month option at index 2: February on select[placeholder='Month']
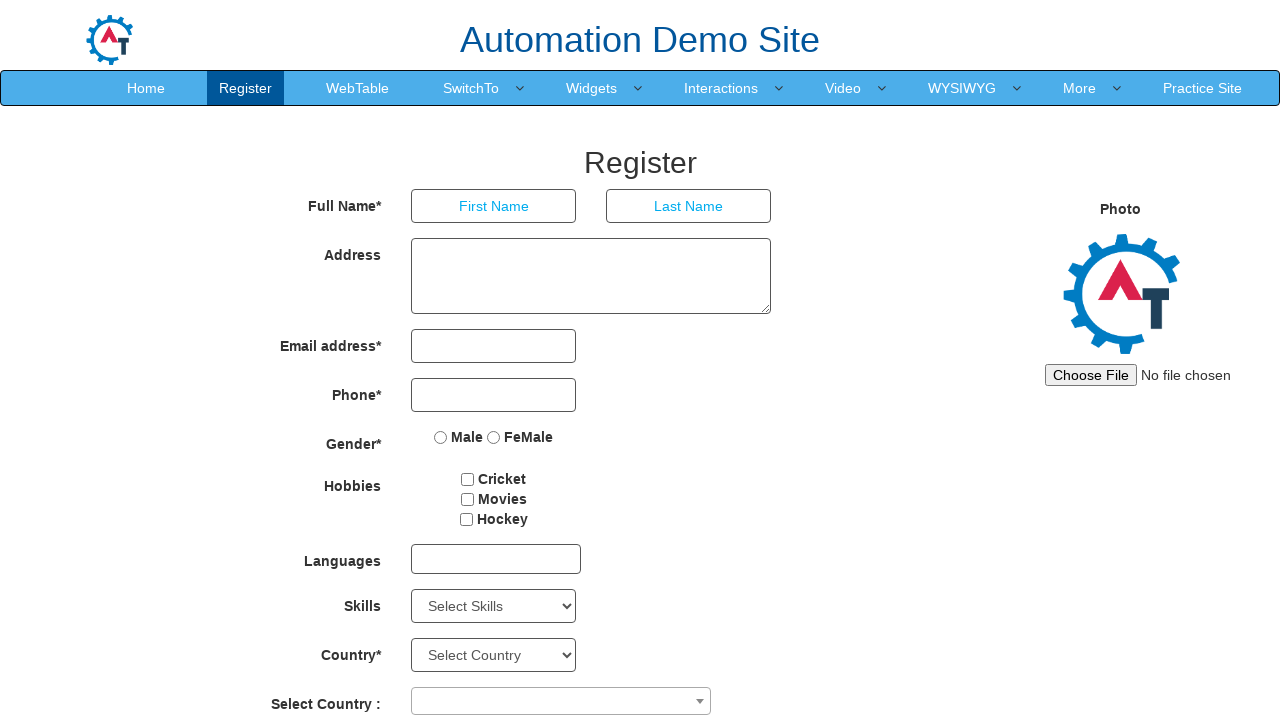

Selected month option at index 3: March on select[placeholder='Month']
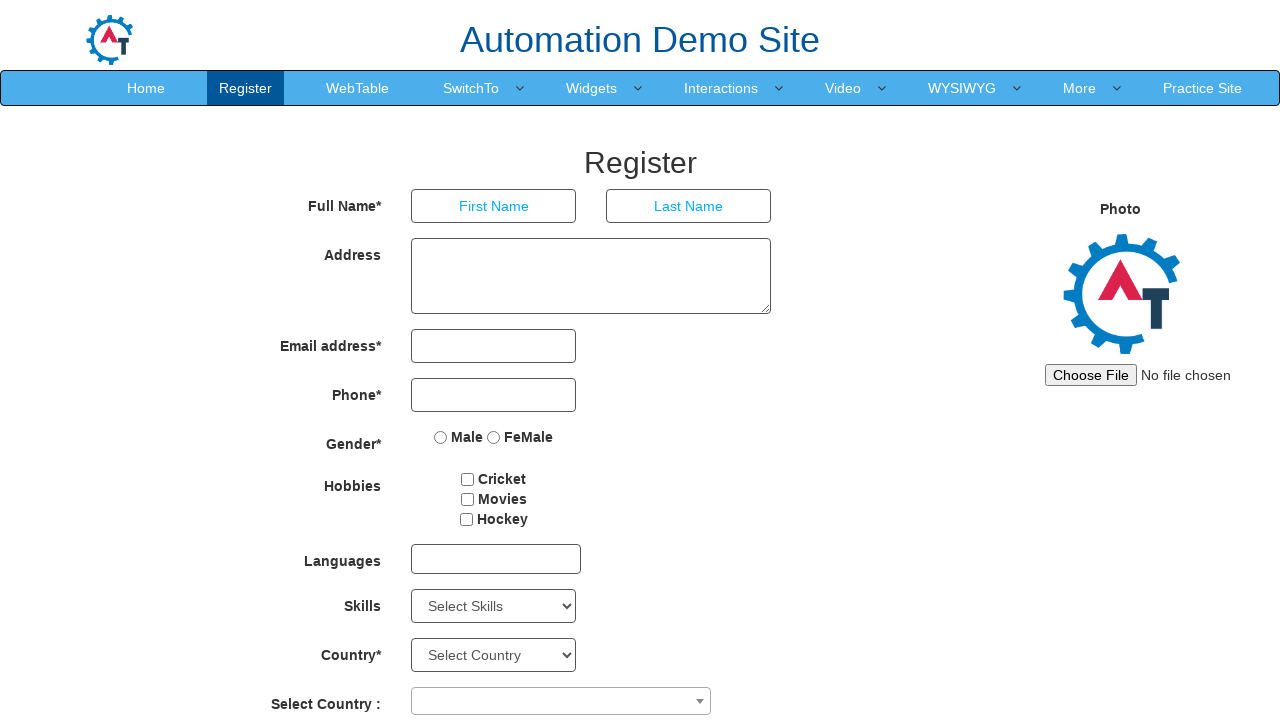

Extracted all month values from dropdown: ['January', 'February', 'March', 'April', 'May', 'June', 'July', 'August', 'September', 'October', 'November', 'December']
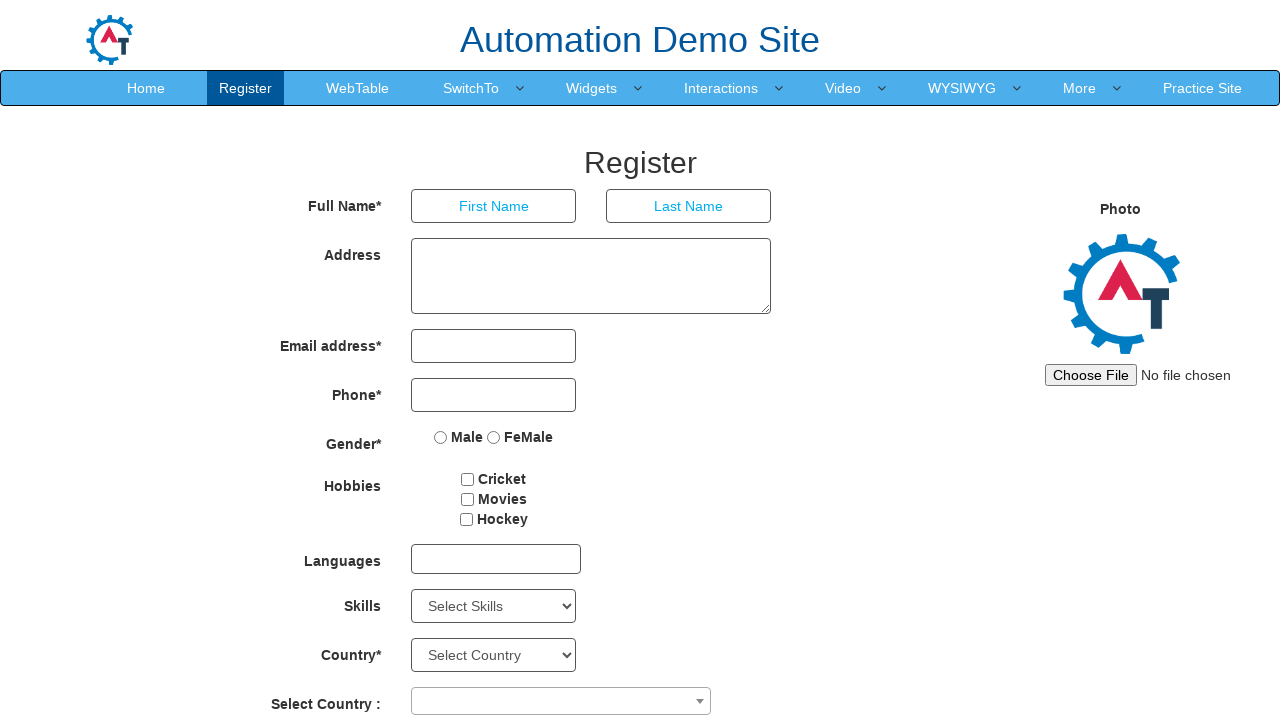

Verified month options are in correct sequence: True
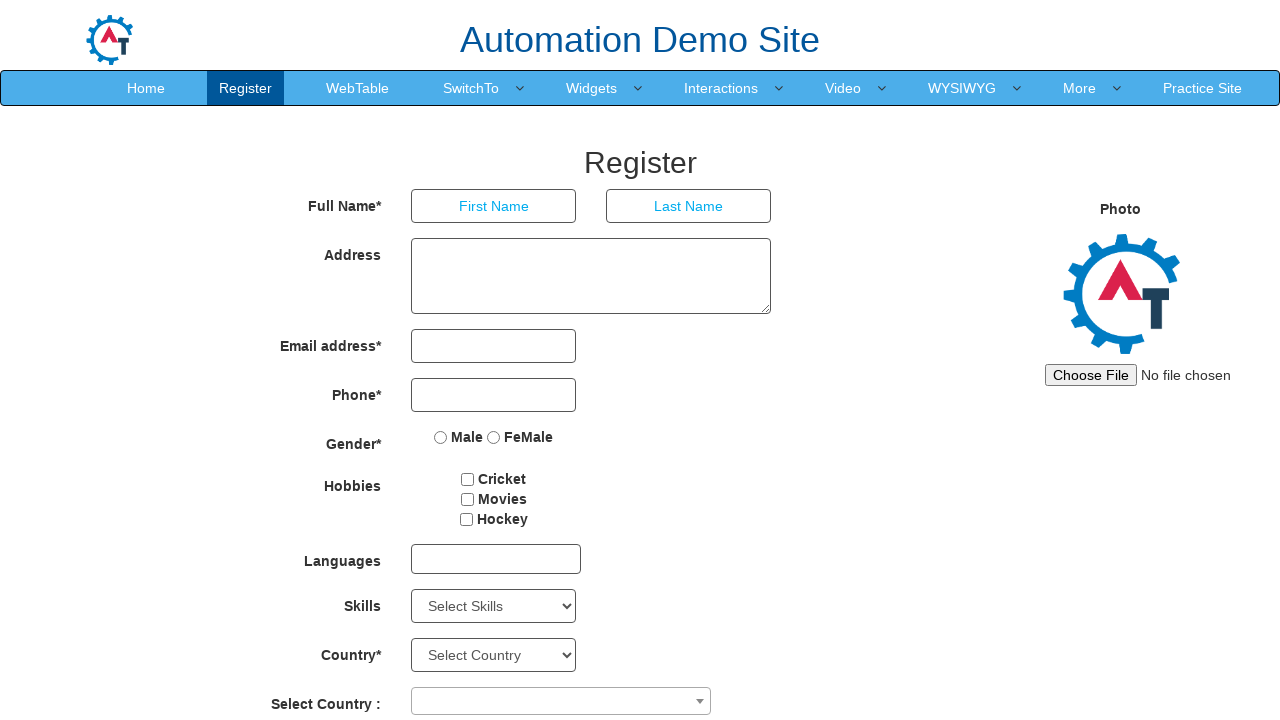

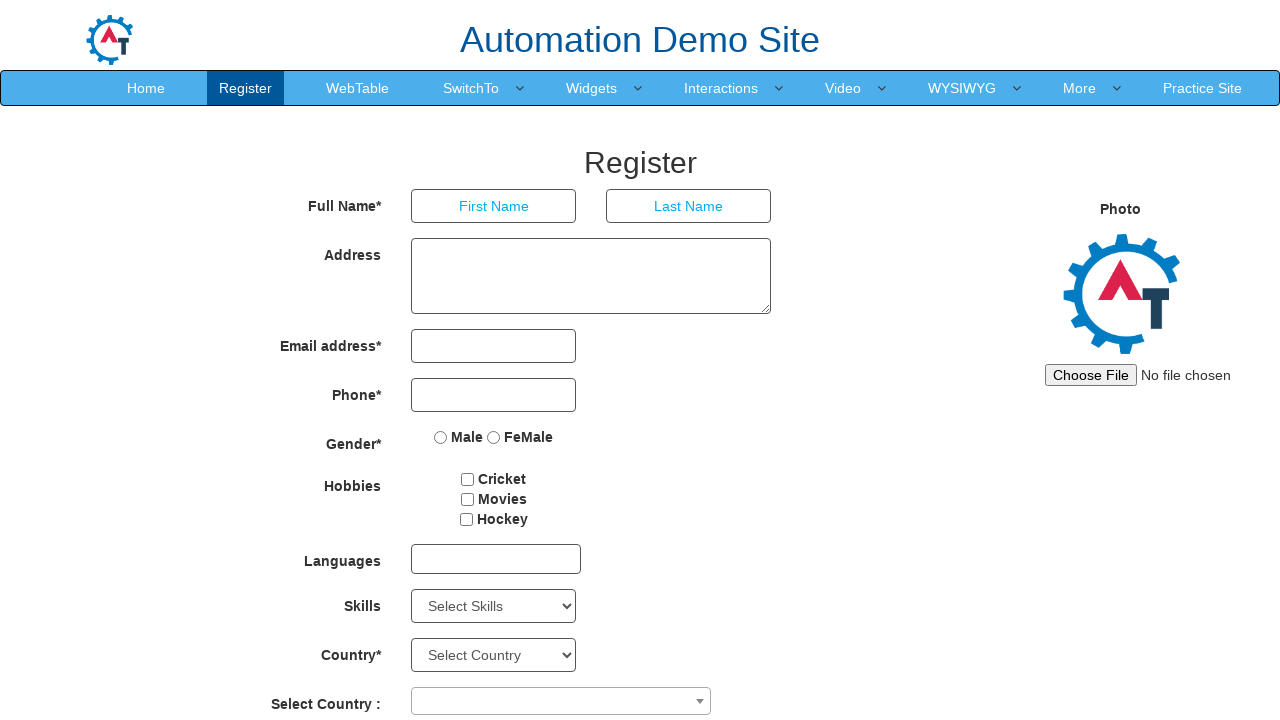